Tests checkbox functionality by clicking on a checkbox and verifying its selected state

Starting URL: https://the-internet.herokuapp.com/checkboxes

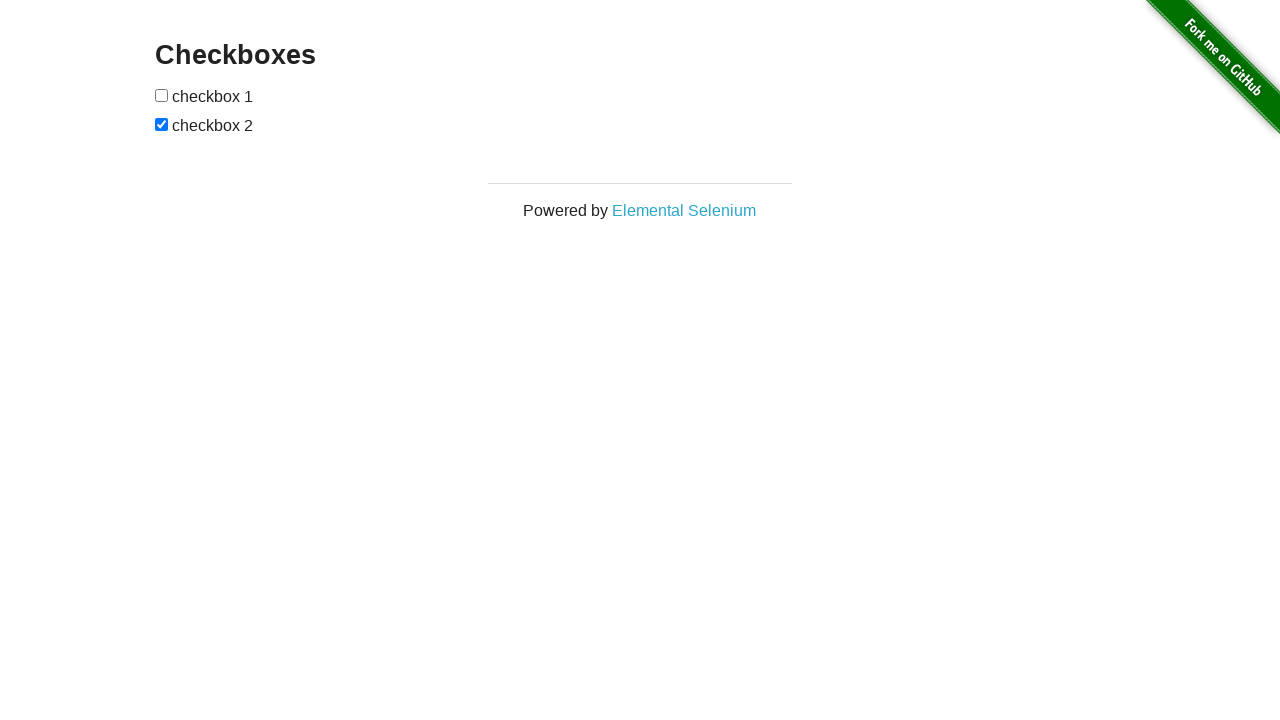

Waited for checkboxes to load on the page
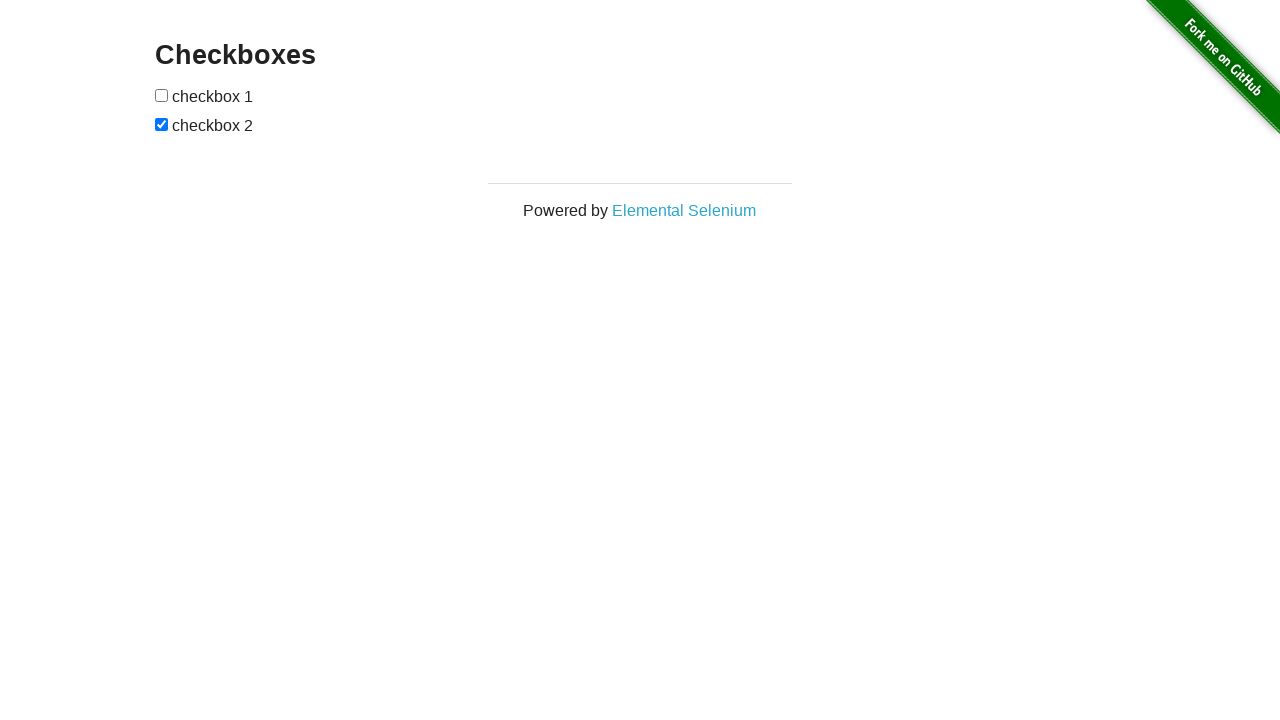

Clicked on the first checkbox to select it at (162, 95) on #checkboxes input >> nth=0
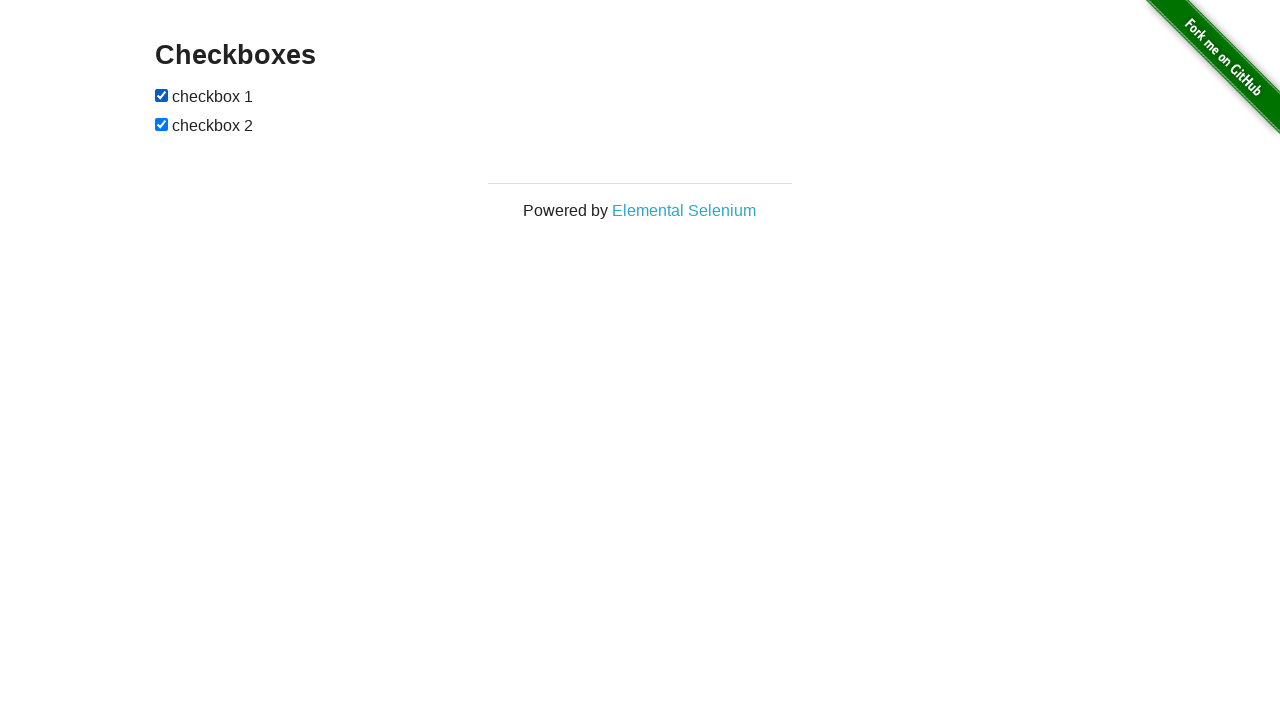

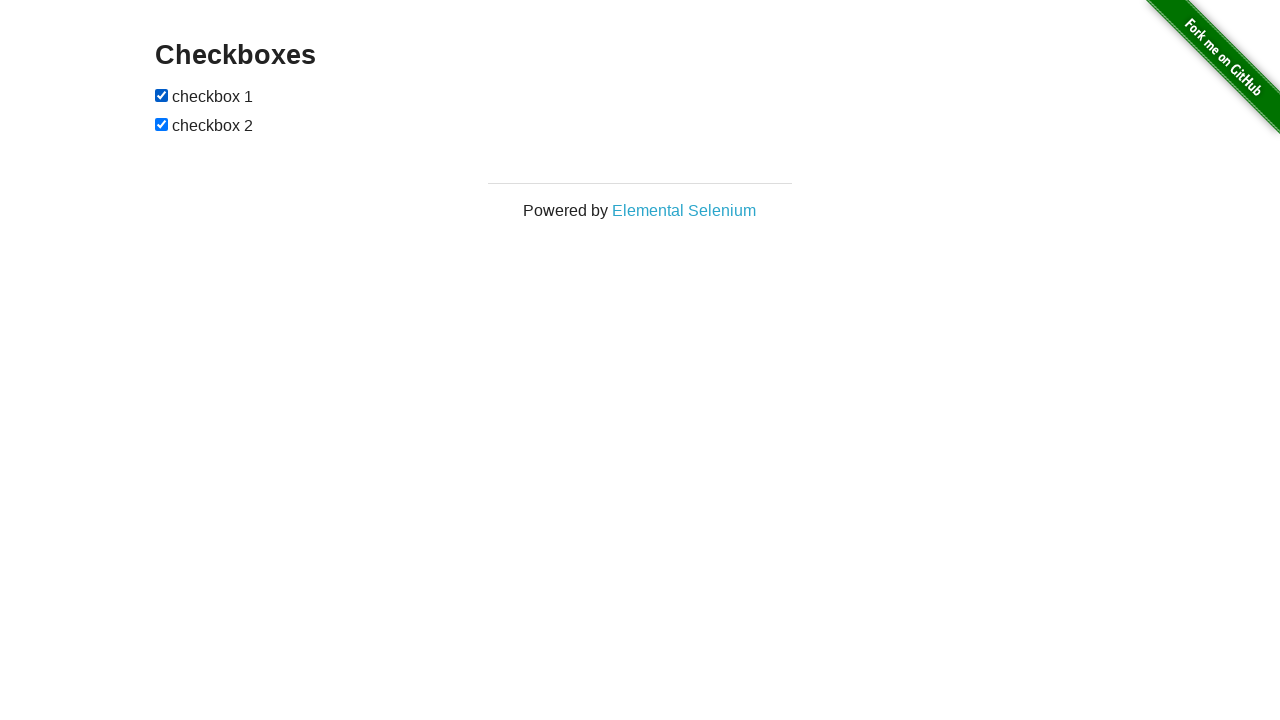